Tests dropdown menu functionality by selecting options using index, value, and visible text methods, then verifies the dropdown options count

Starting URL: https://the-internet.herokuapp.com/dropdown

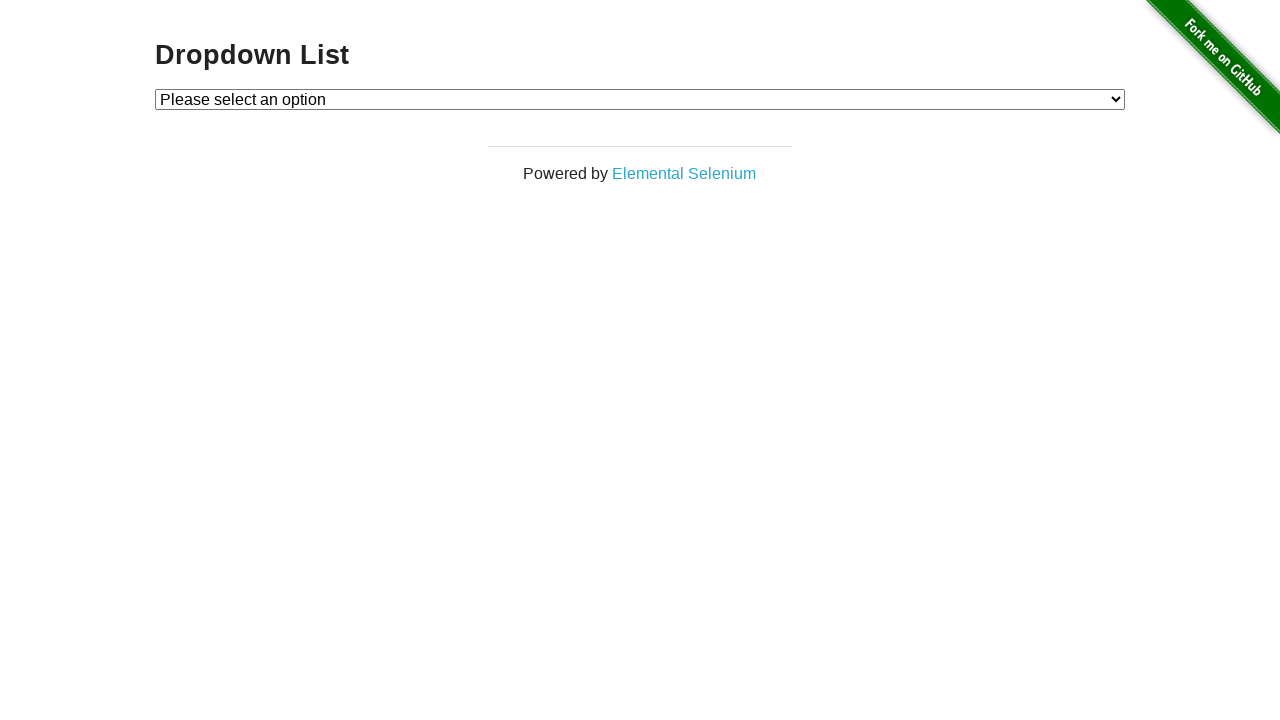

Navigated to dropdown menu test page
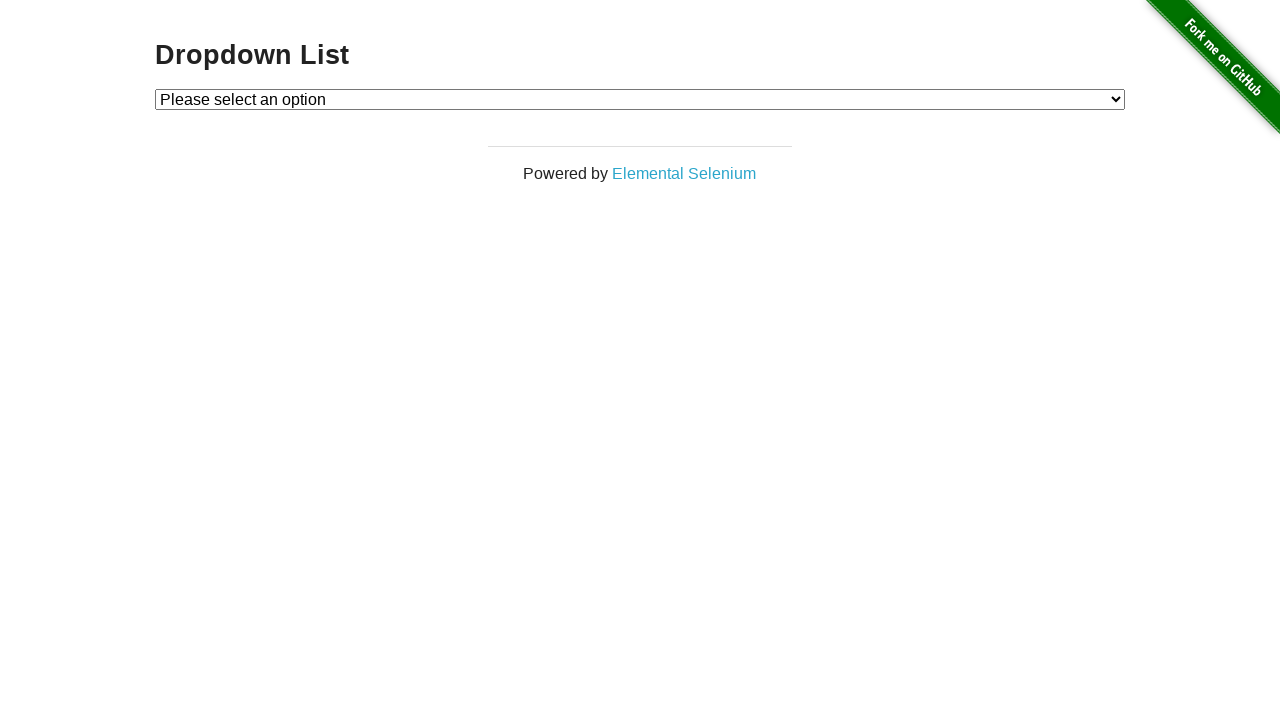

Selected Option 1 using index method (index 1) on #dropdown
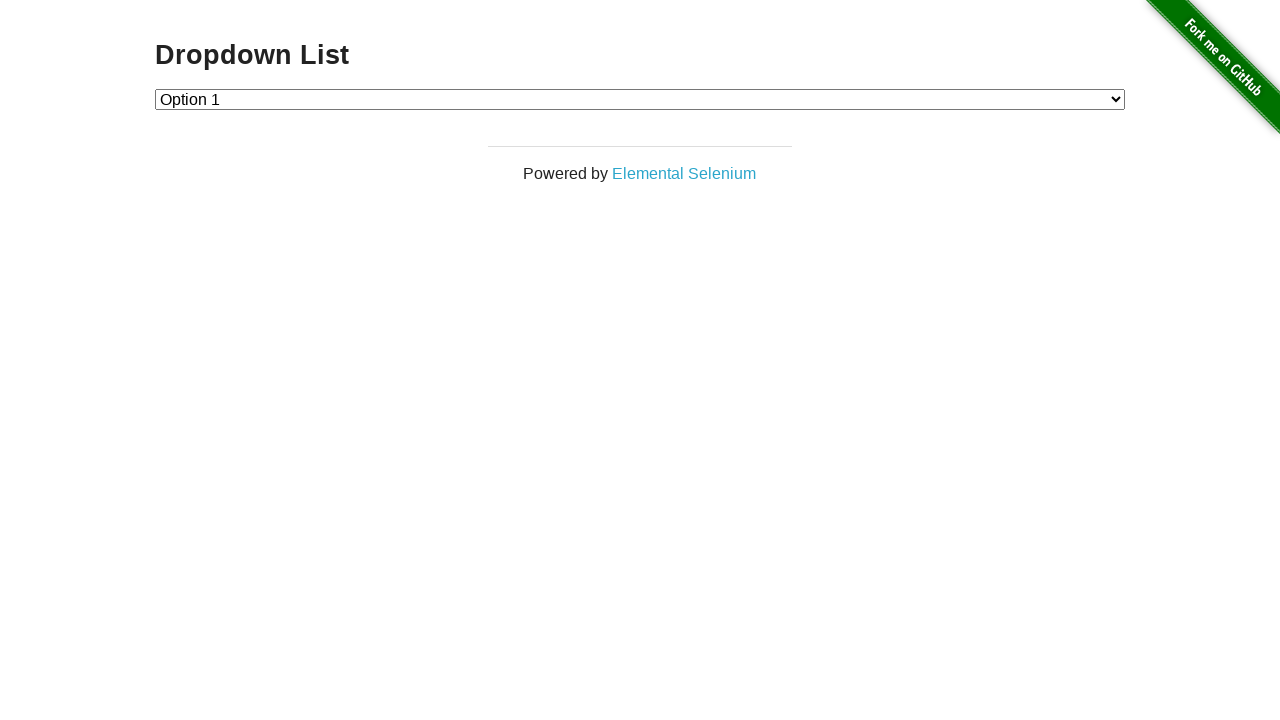

Selected Option 2 using value method (value='2') on #dropdown
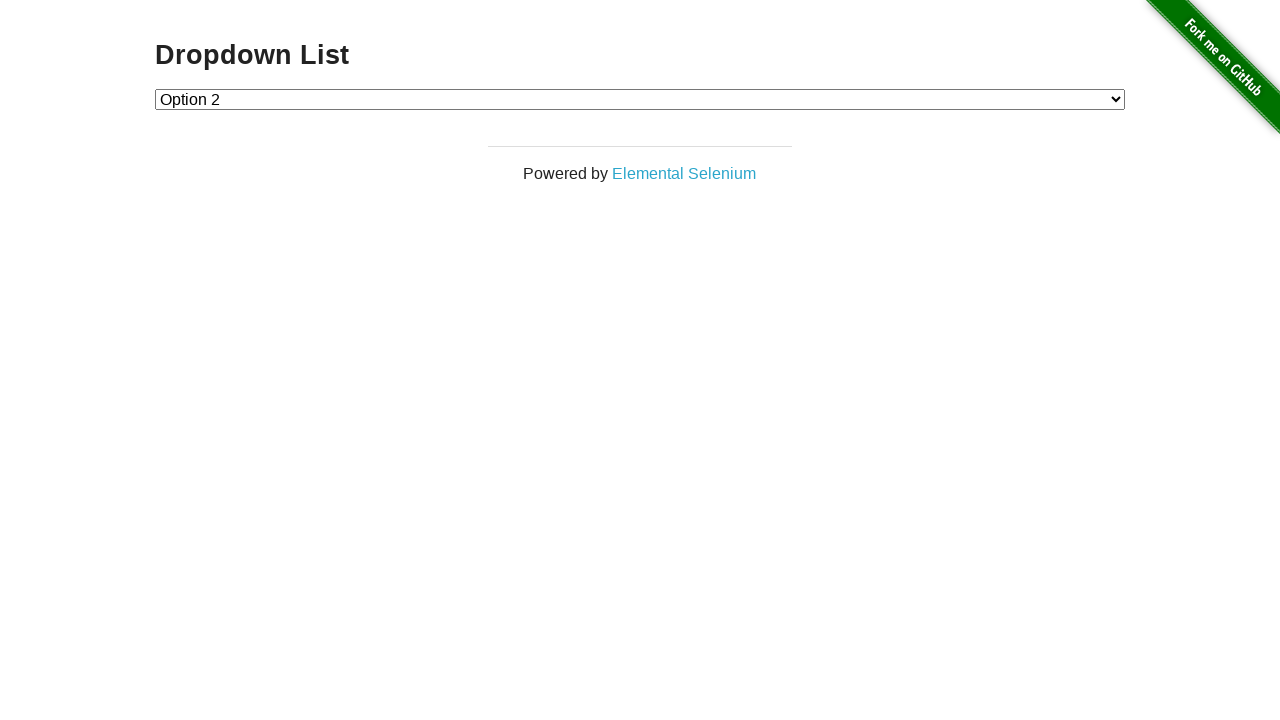

Selected Option 1 using visible text method (label='Option 1') on #dropdown
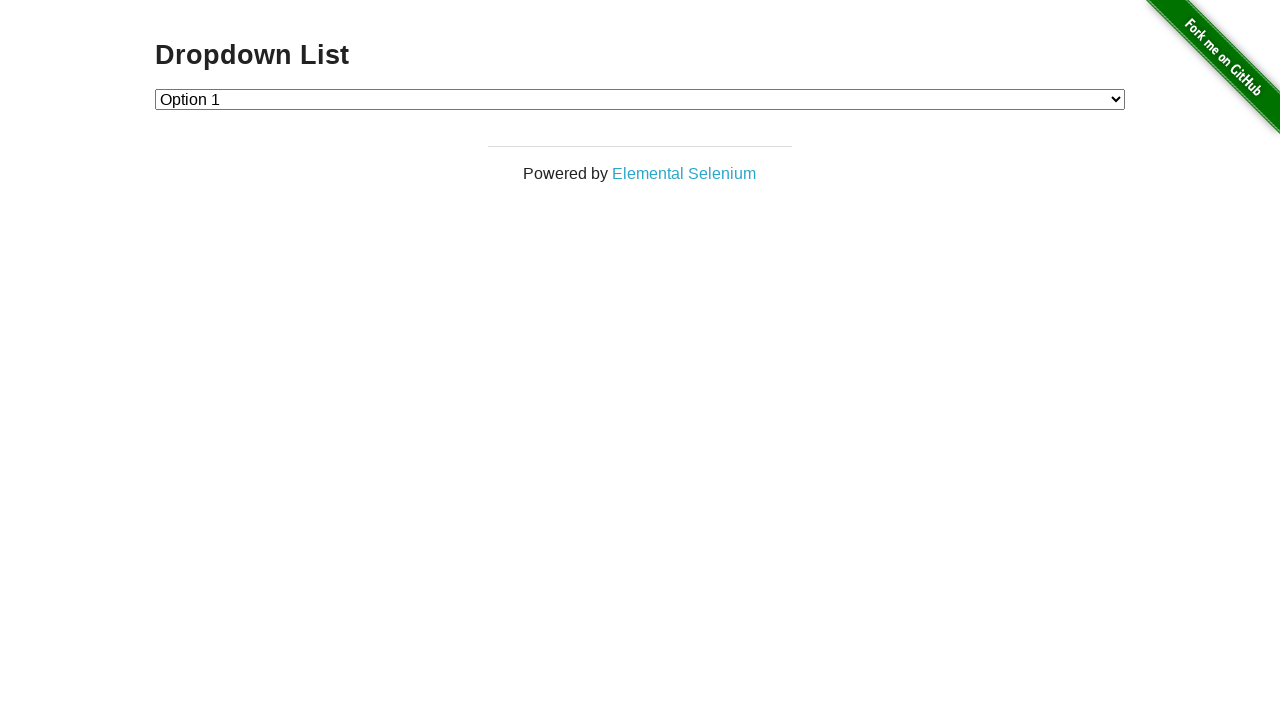

Verified dropdown menu is visible and exists
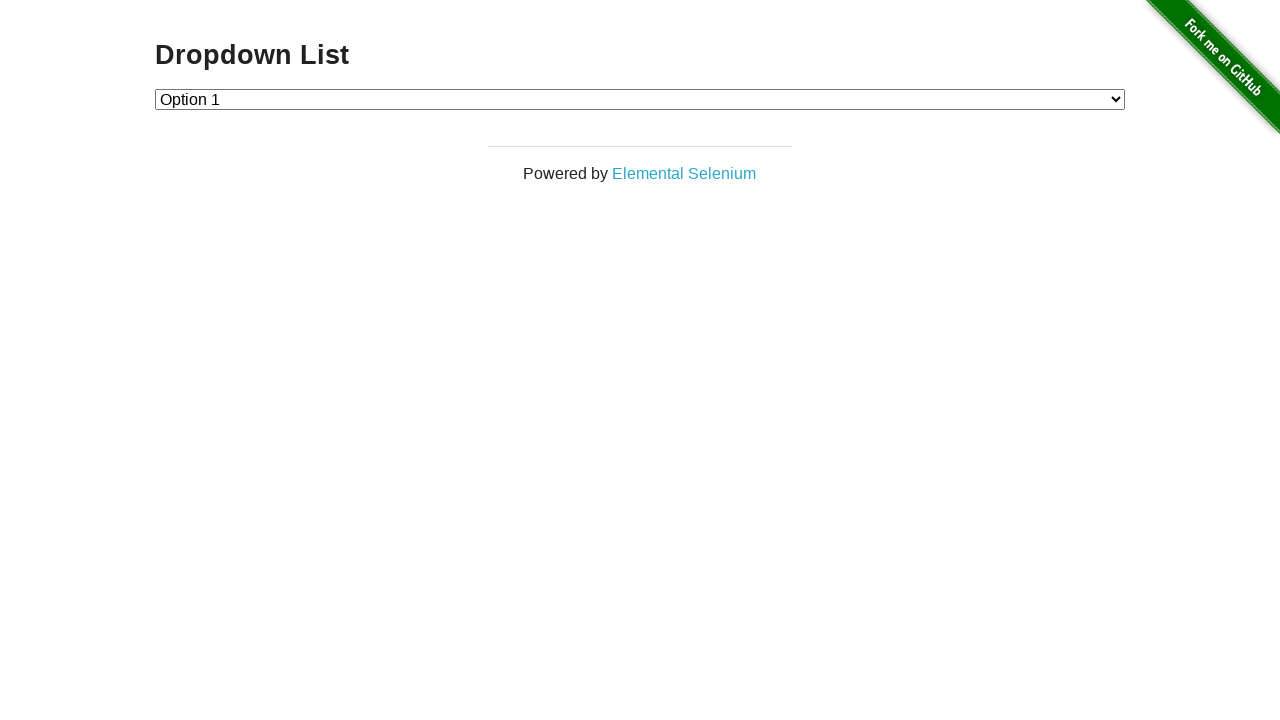

Verified dropdown has 3 options (Option 1, Option 2, Option 1 duplicate check passed)
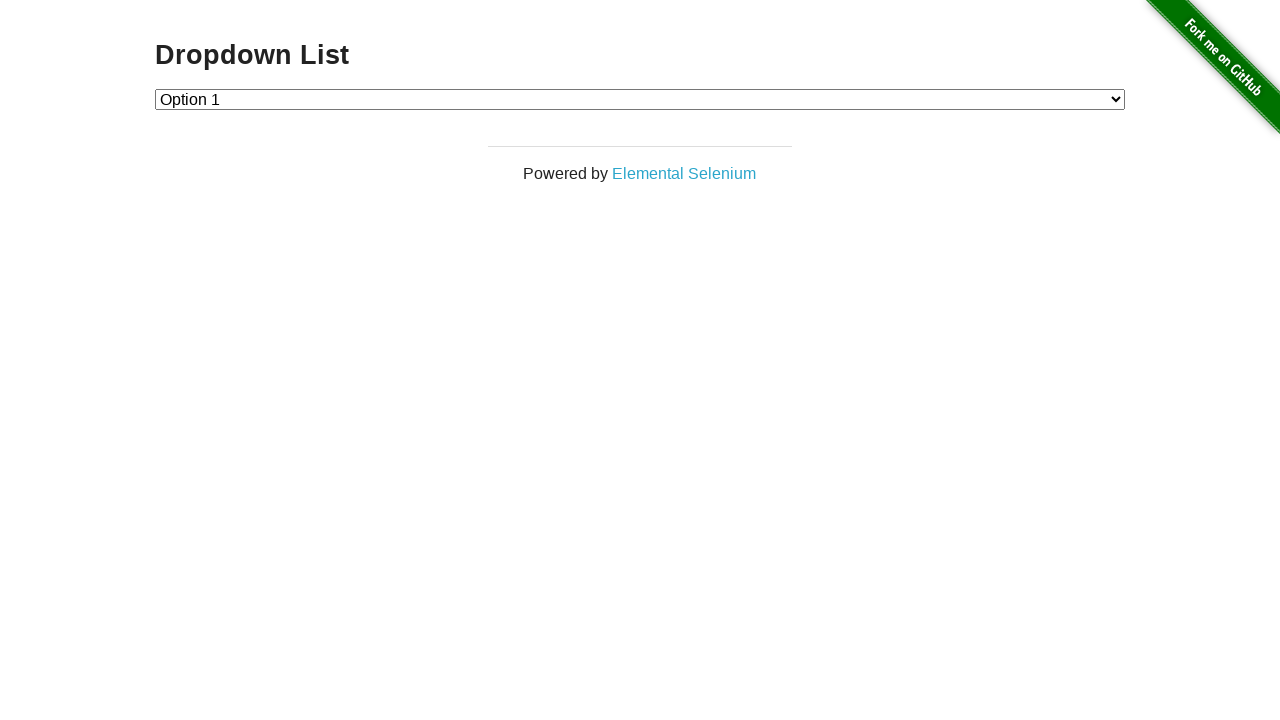

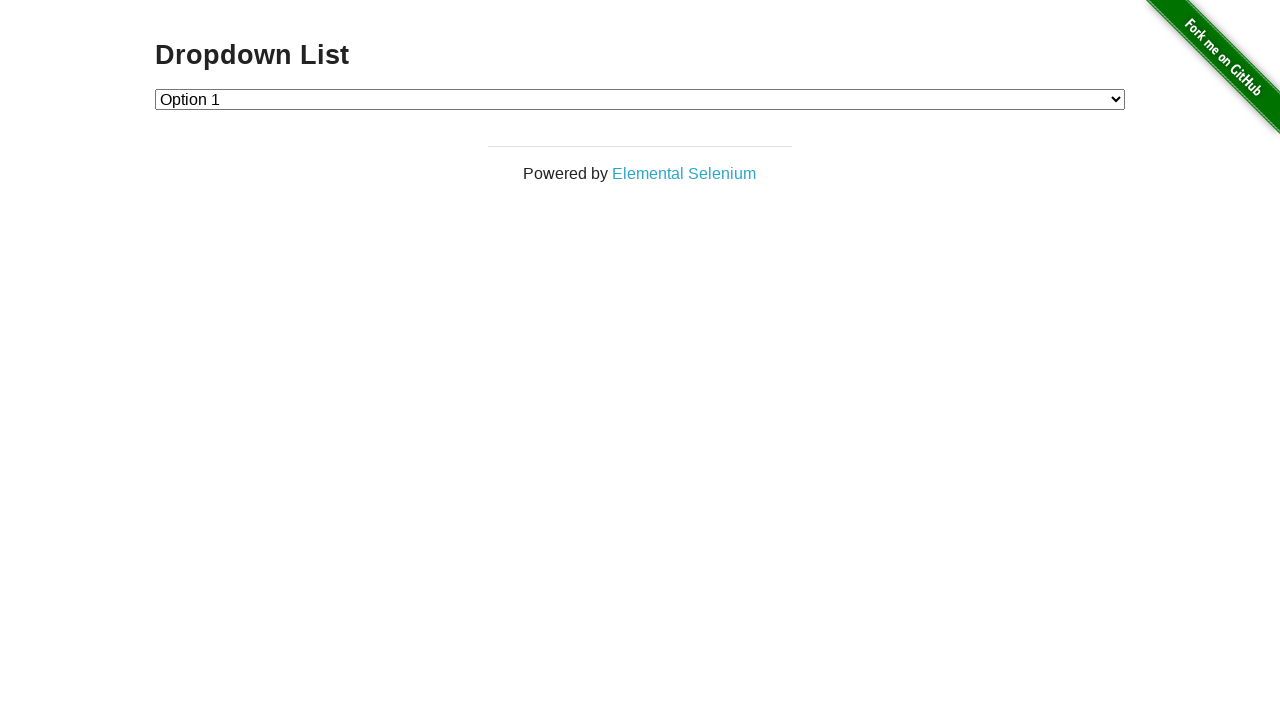